Tests dismissing/canceling a confirm JavaScript alert and verifies the Cancel result message

Starting URL: https://the-internet.herokuapp.com/javascript_alerts

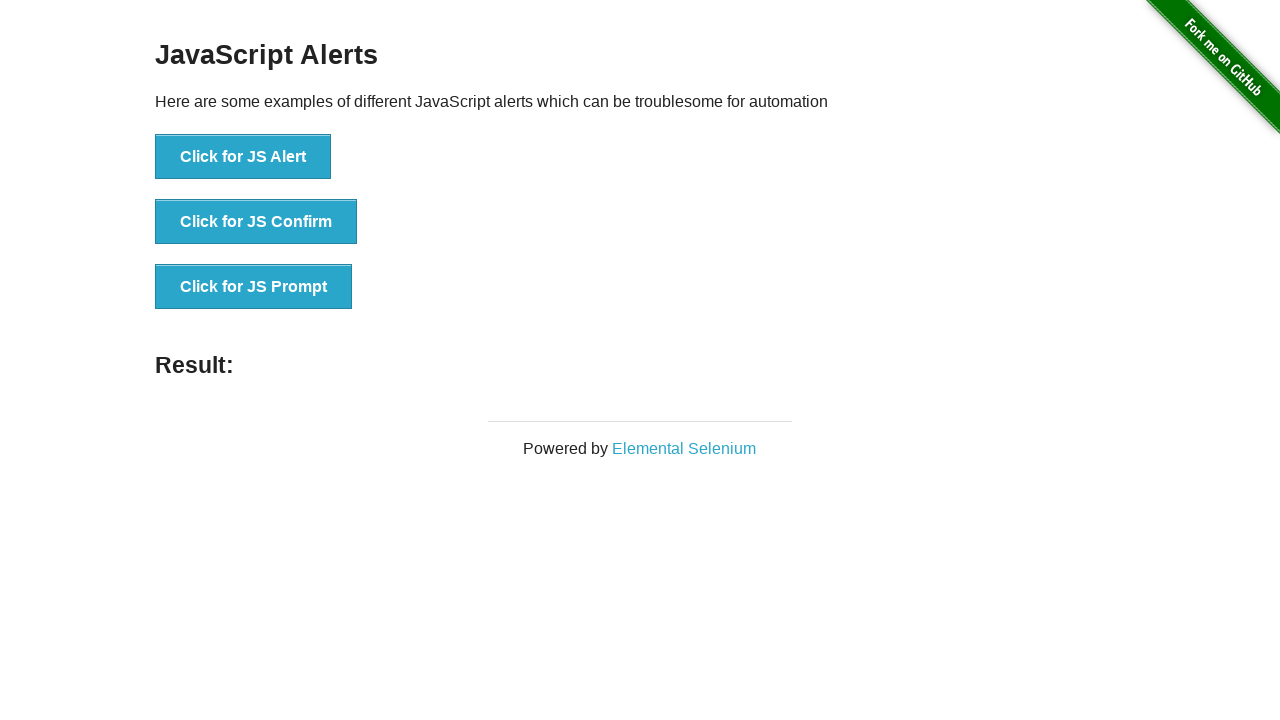

Set up dialog handler to dismiss confirm alerts
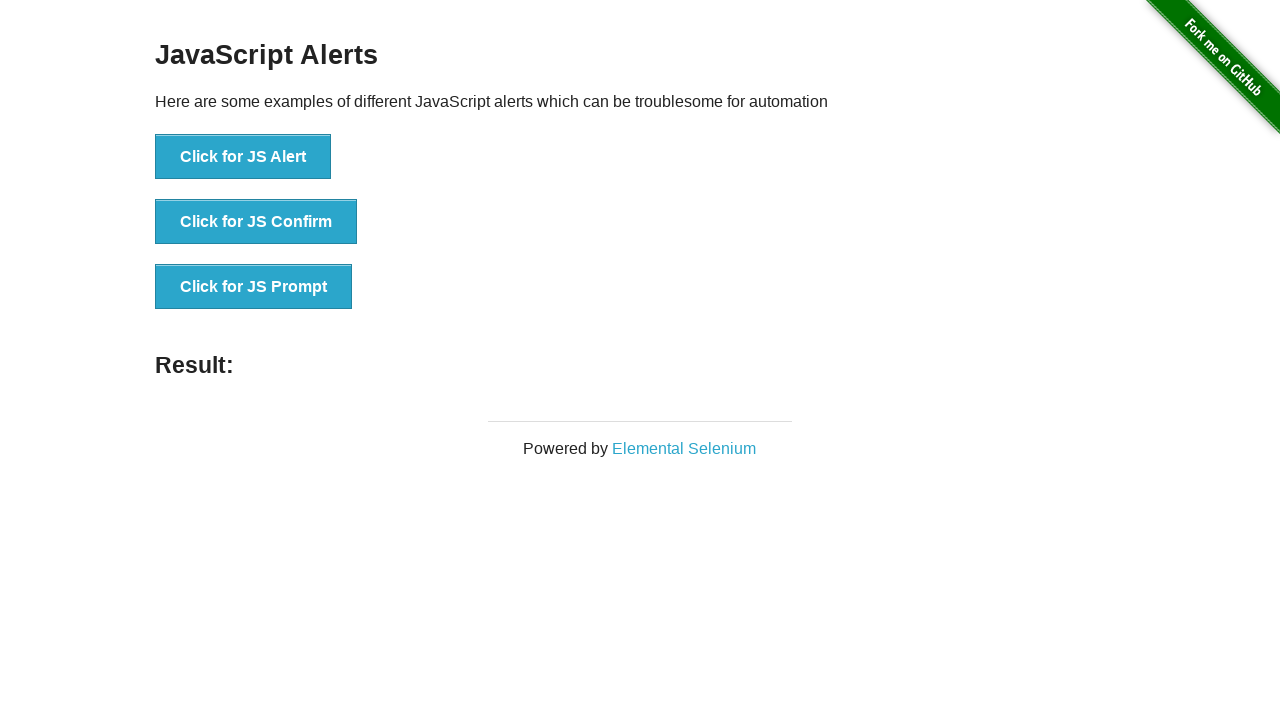

Clicked button to trigger confirm JavaScript alert at (256, 222) on [onclick = 'jsConfirm()']
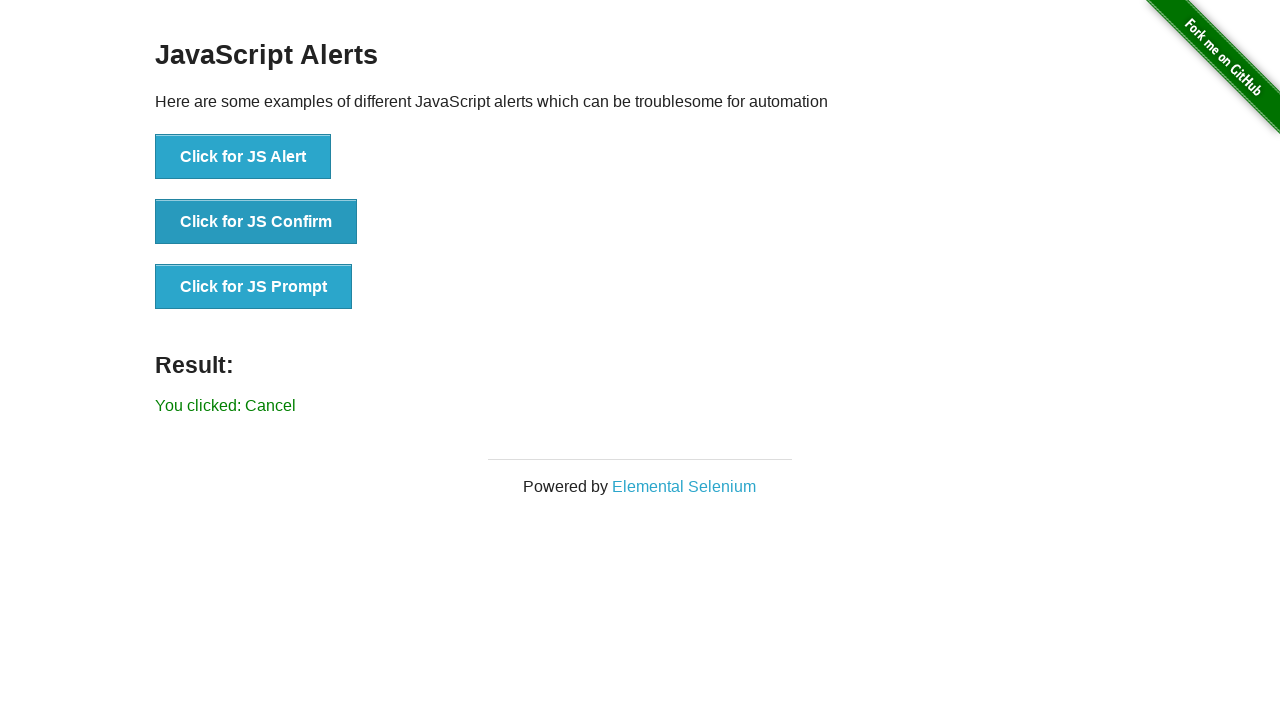

Retrieved result text from page
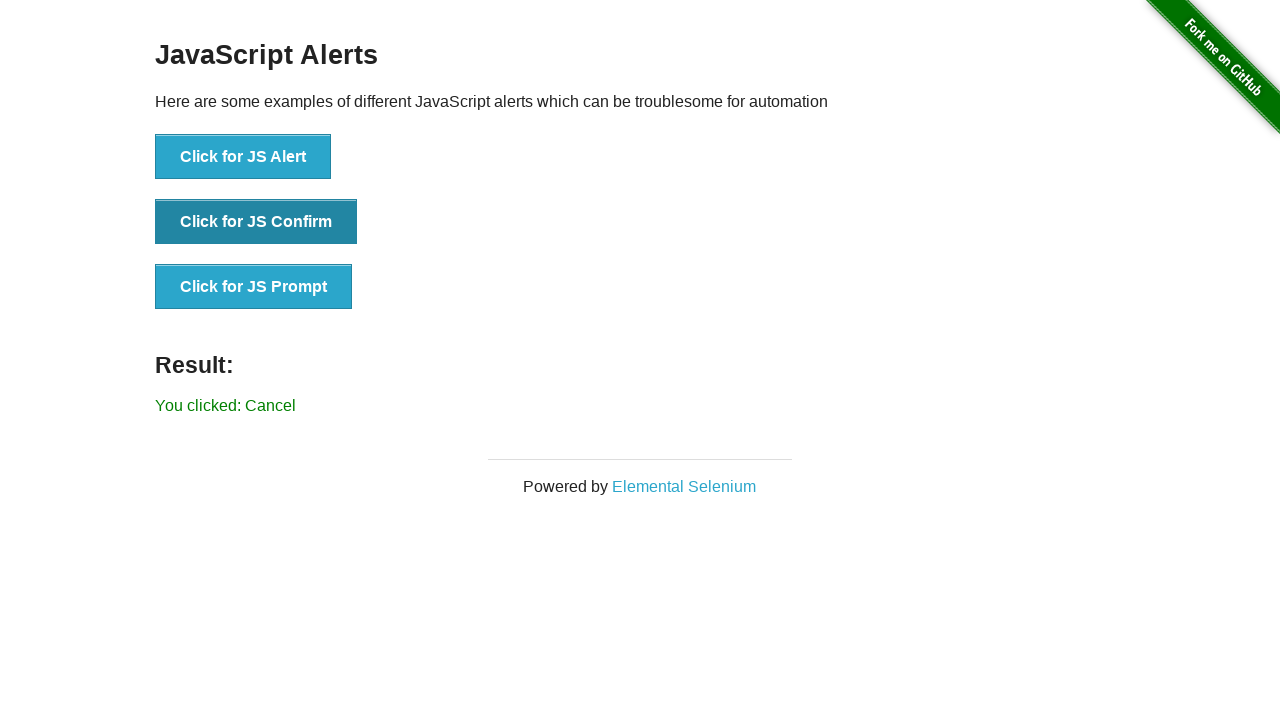

Verified result message shows 'You clicked: Cancel'
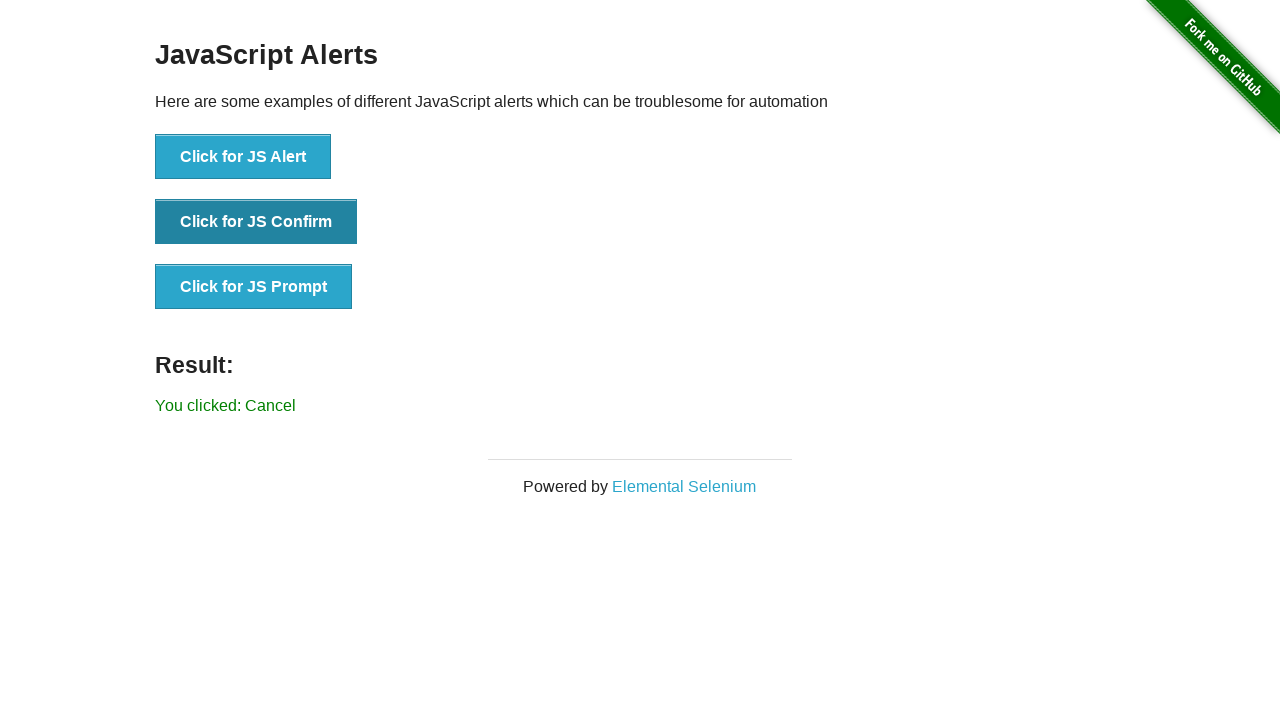

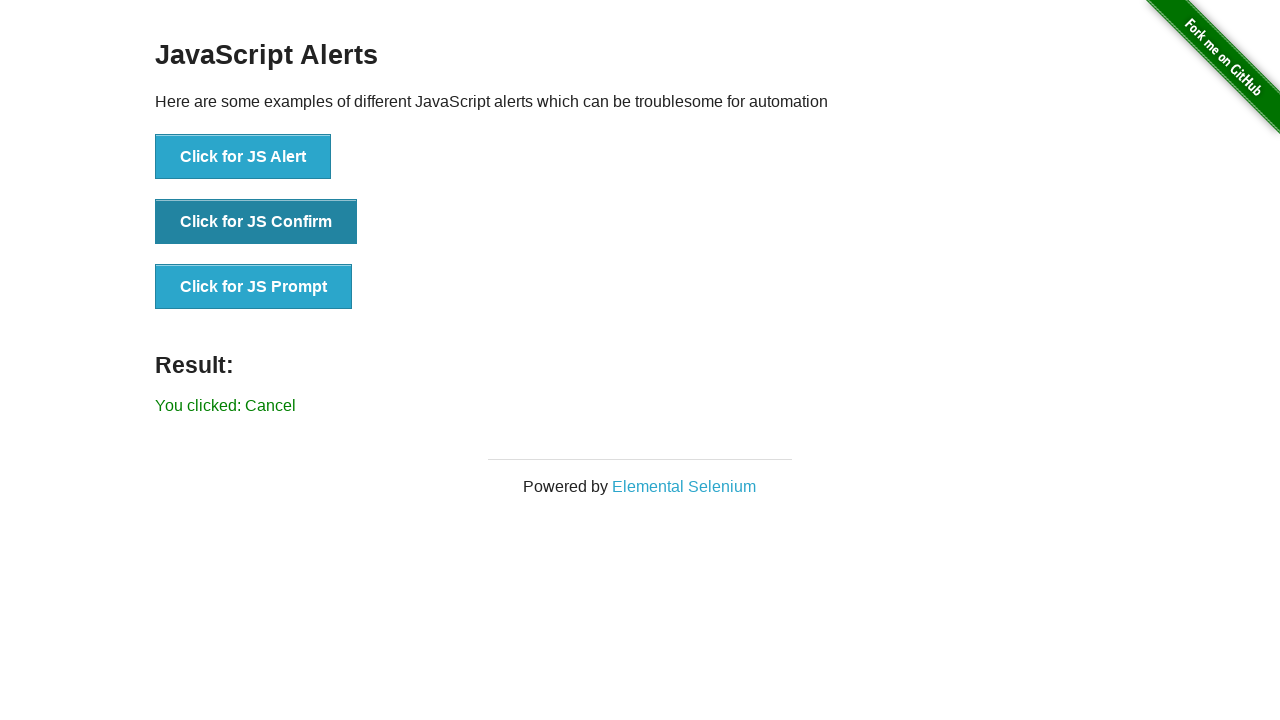